Tests dropdown menu interaction by clicking a dropdown button and selecting the Facebook link option

Starting URL: http://omayo.blogspot.com/

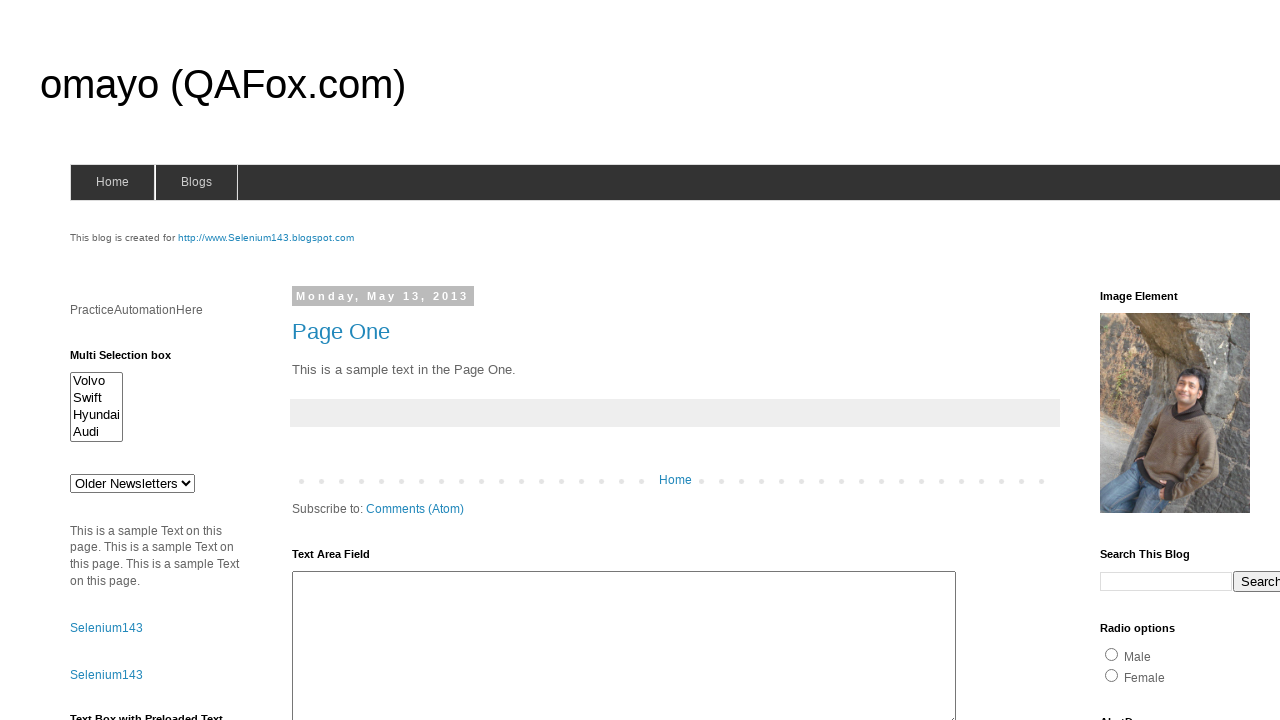

Clicked dropdown button to open menu at (1227, 360) on button.dropbtn
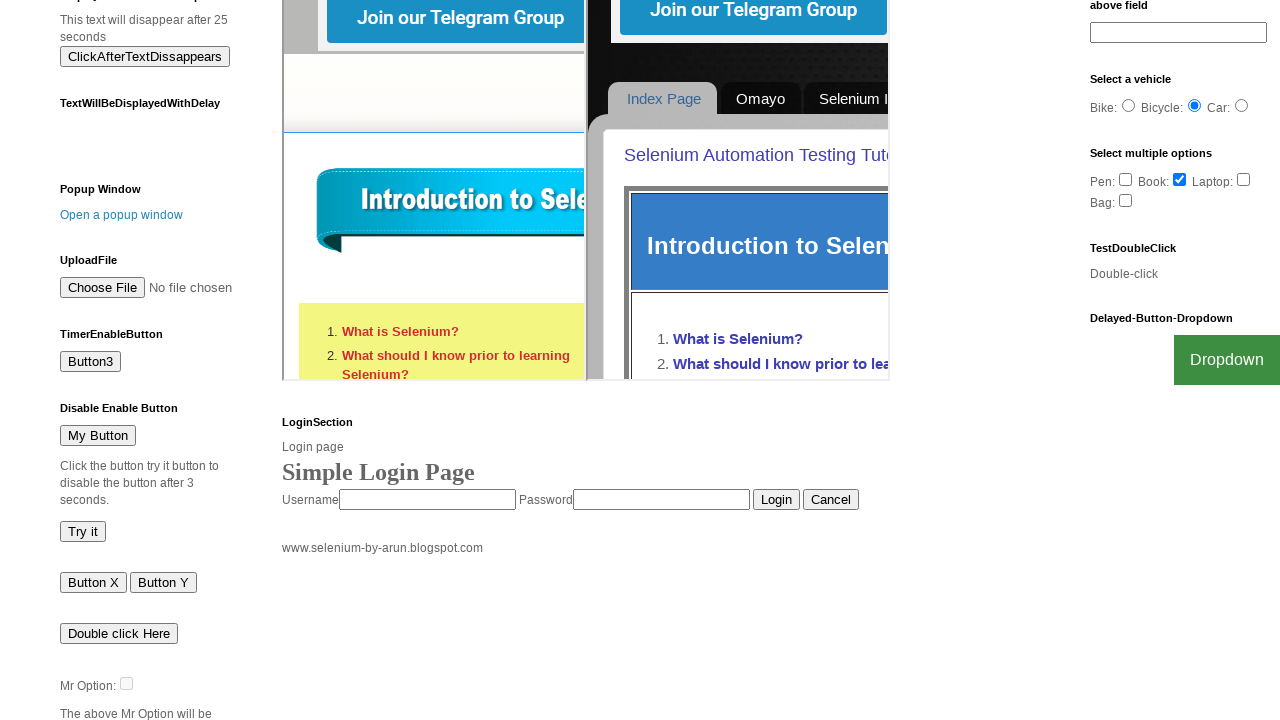

Clicked Facebook link option from dropdown menu at (1200, 700) on xpath=//div[@id='myDropdown']/a[@href='http://facebook.com']
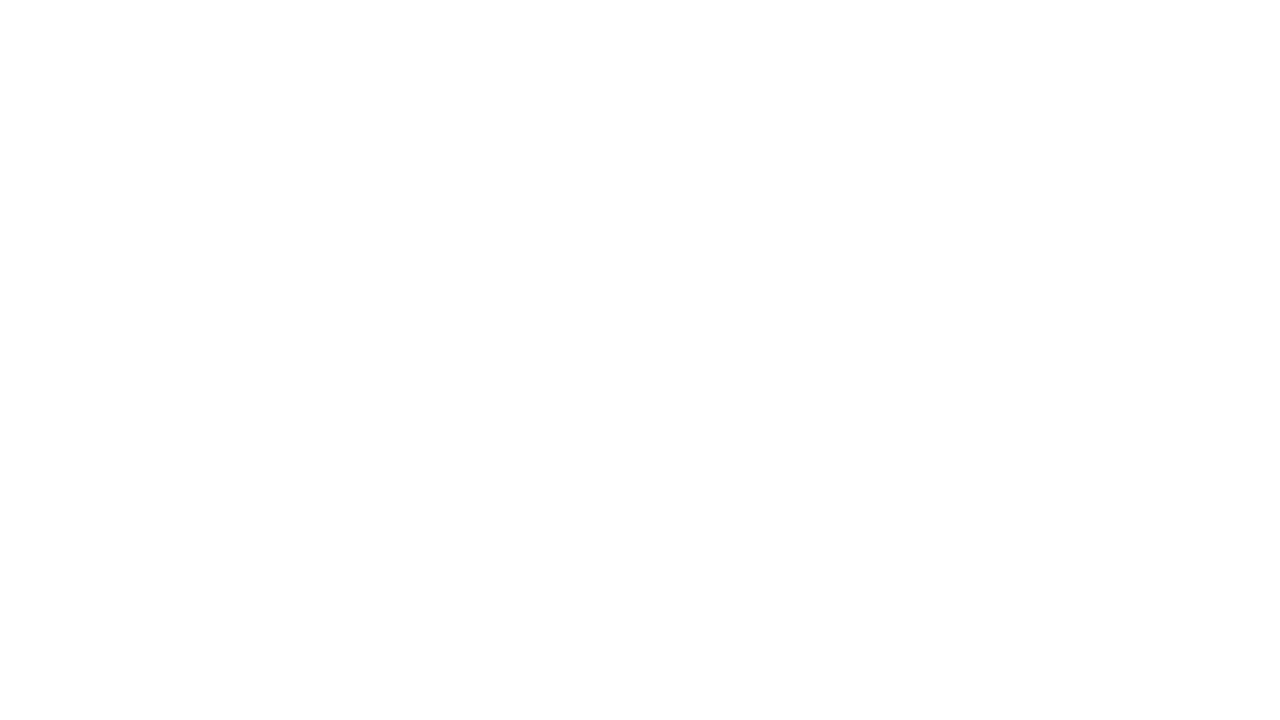

Page load completed after clicking Facebook link
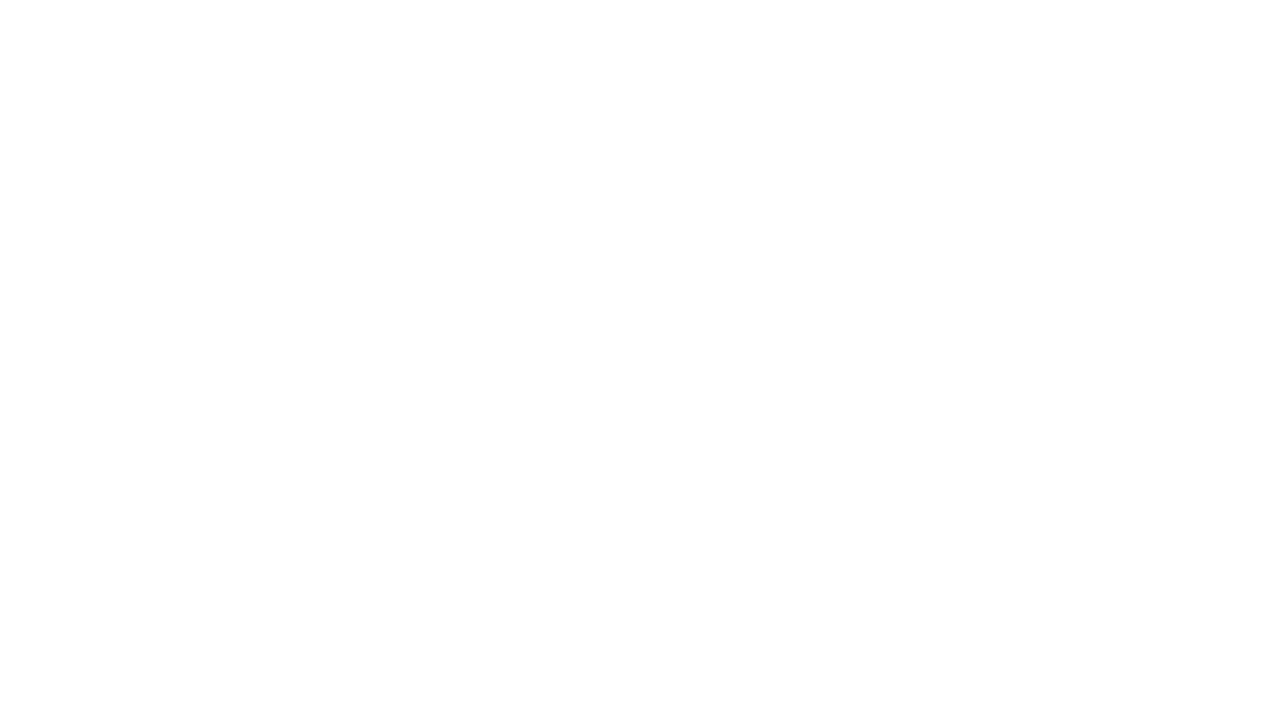

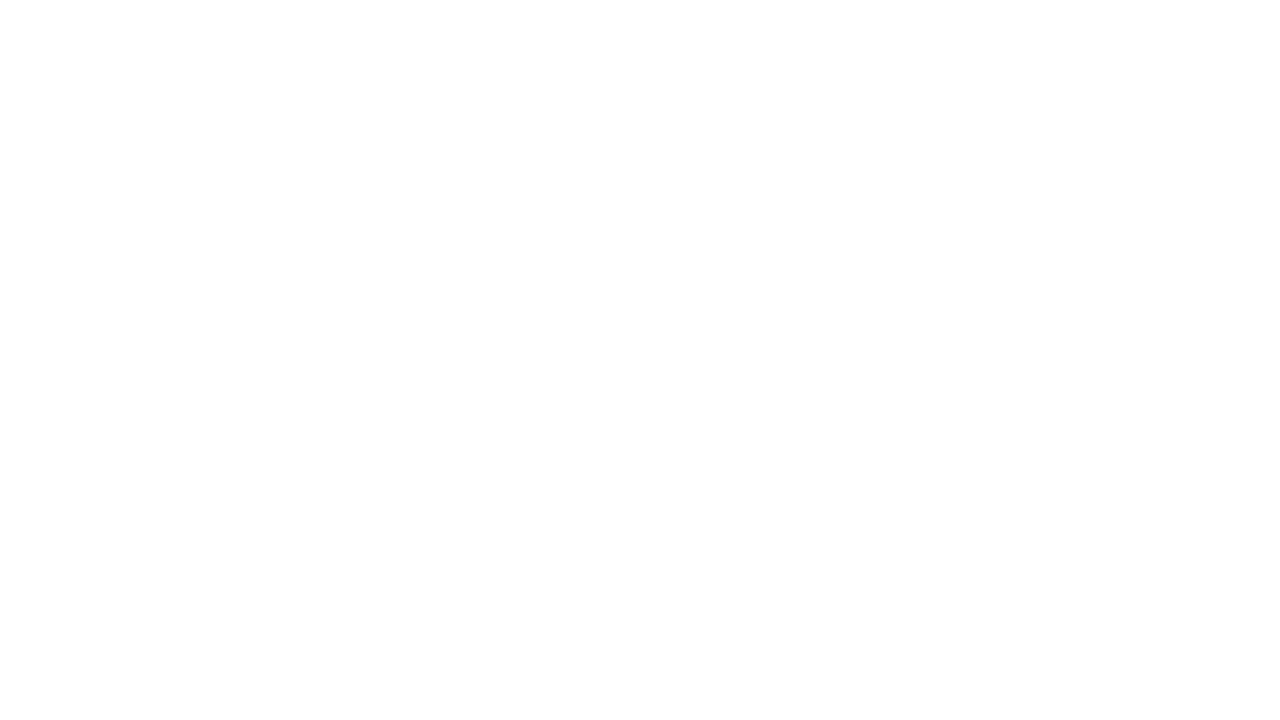